Tests JavaScript prompt alert functionality by triggering a prompt alert, entering text, and accepting it

Starting URL: https://the-internet.herokuapp.com/javascript_alerts

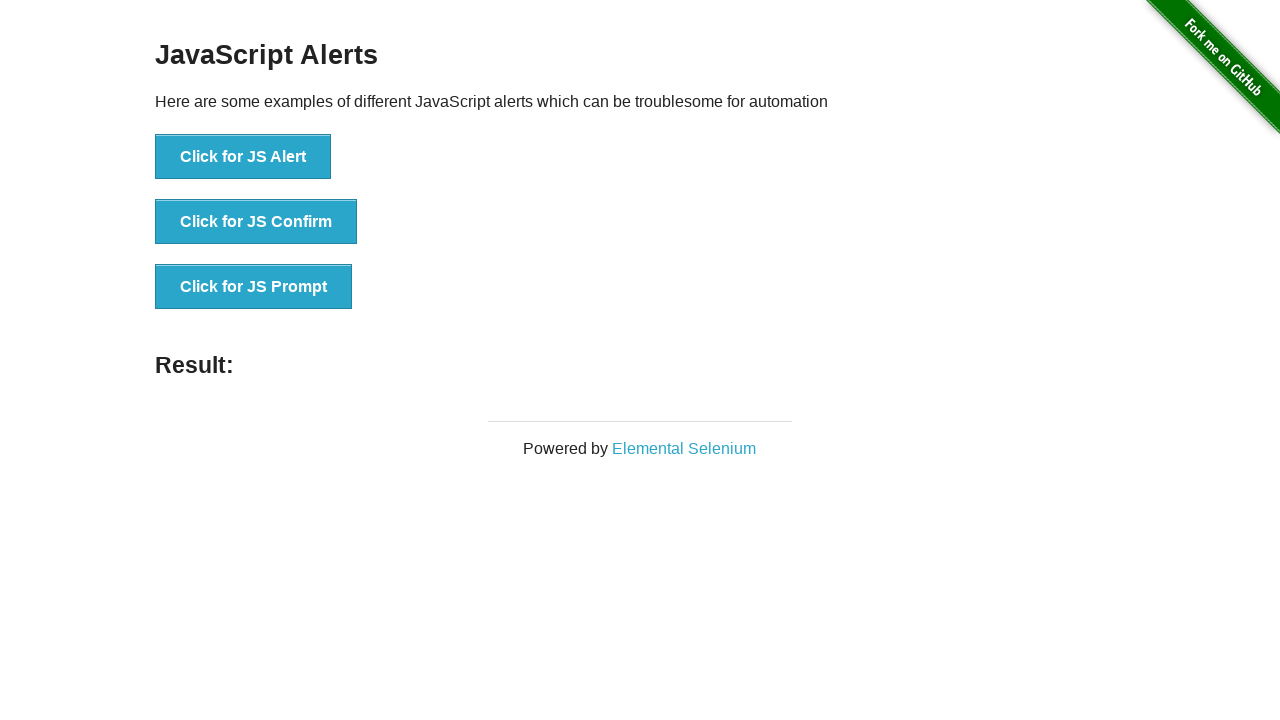

Clicked button to trigger JavaScript prompt alert at (254, 287) on xpath=//button[@onclick='jsPrompt()']
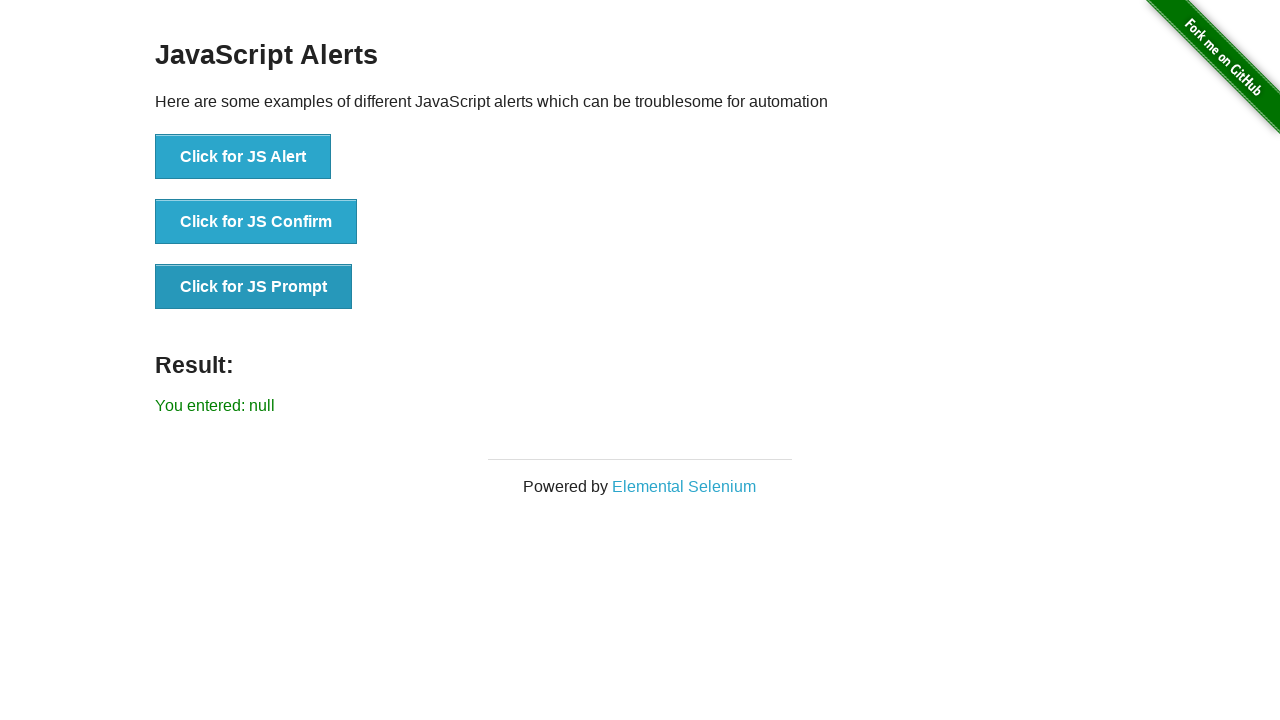

Set up dialog handler to accept prompt with text 'Hii'
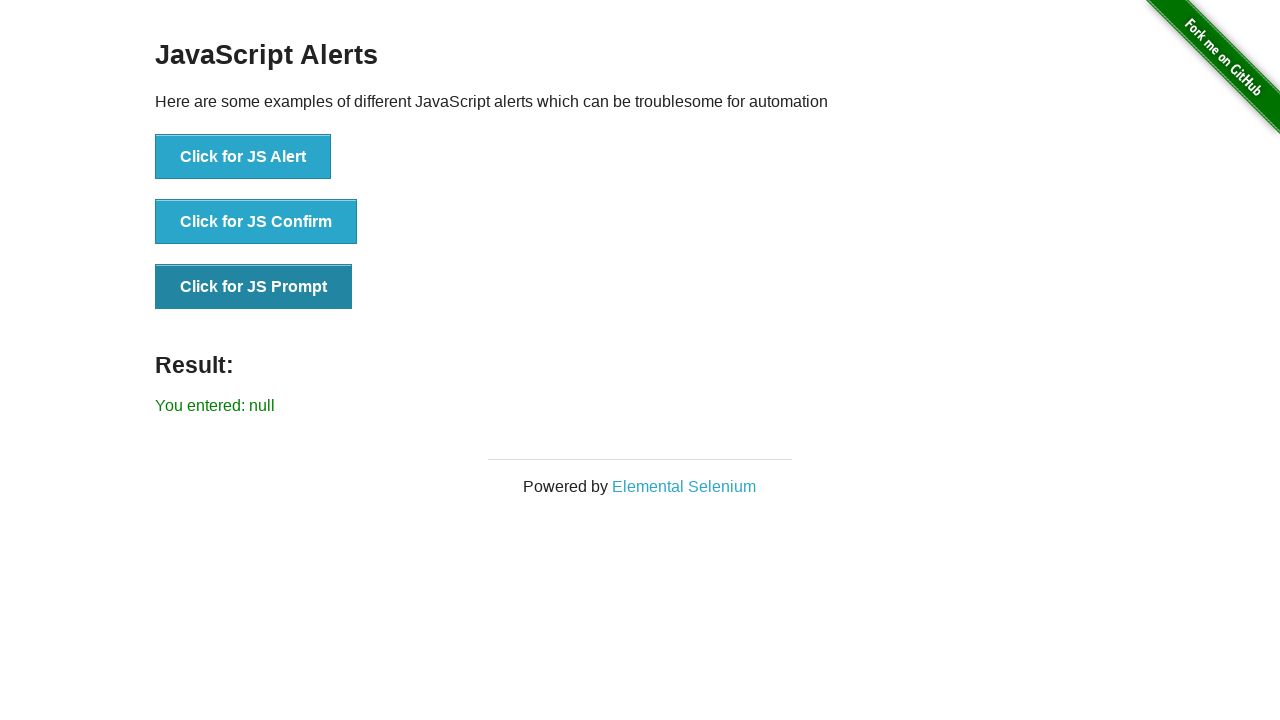

Waited for dialog to be processed
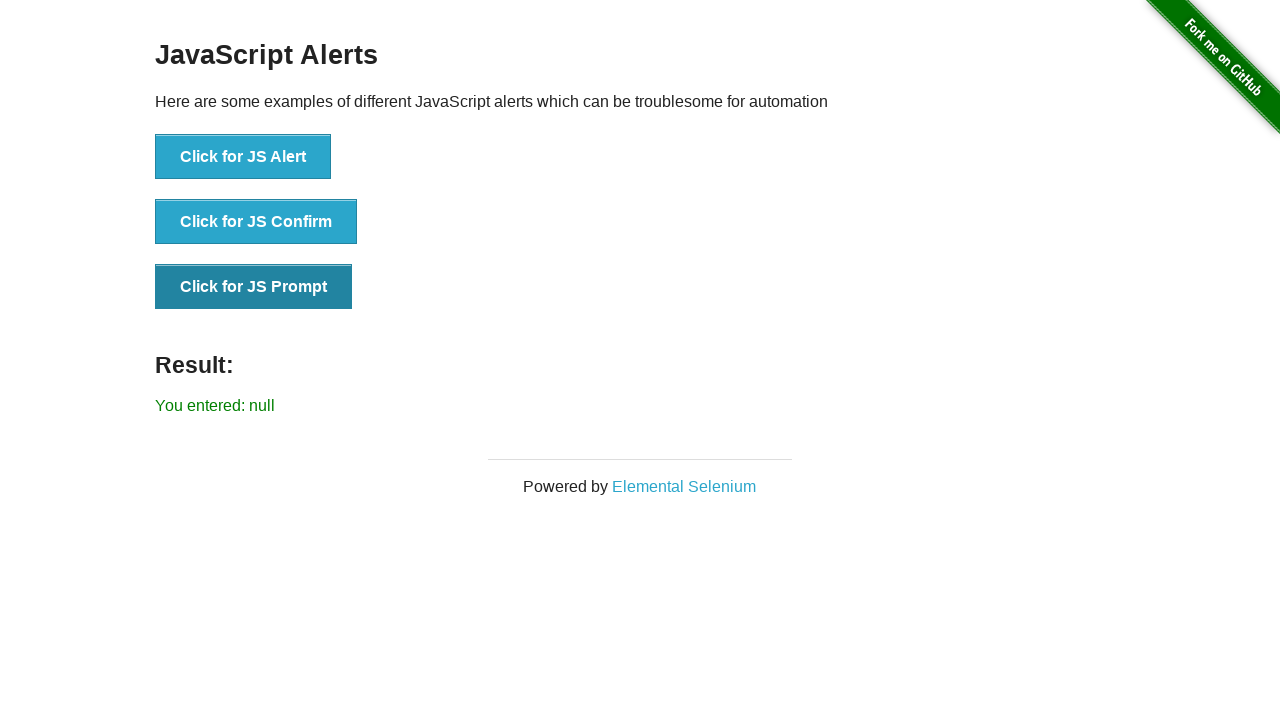

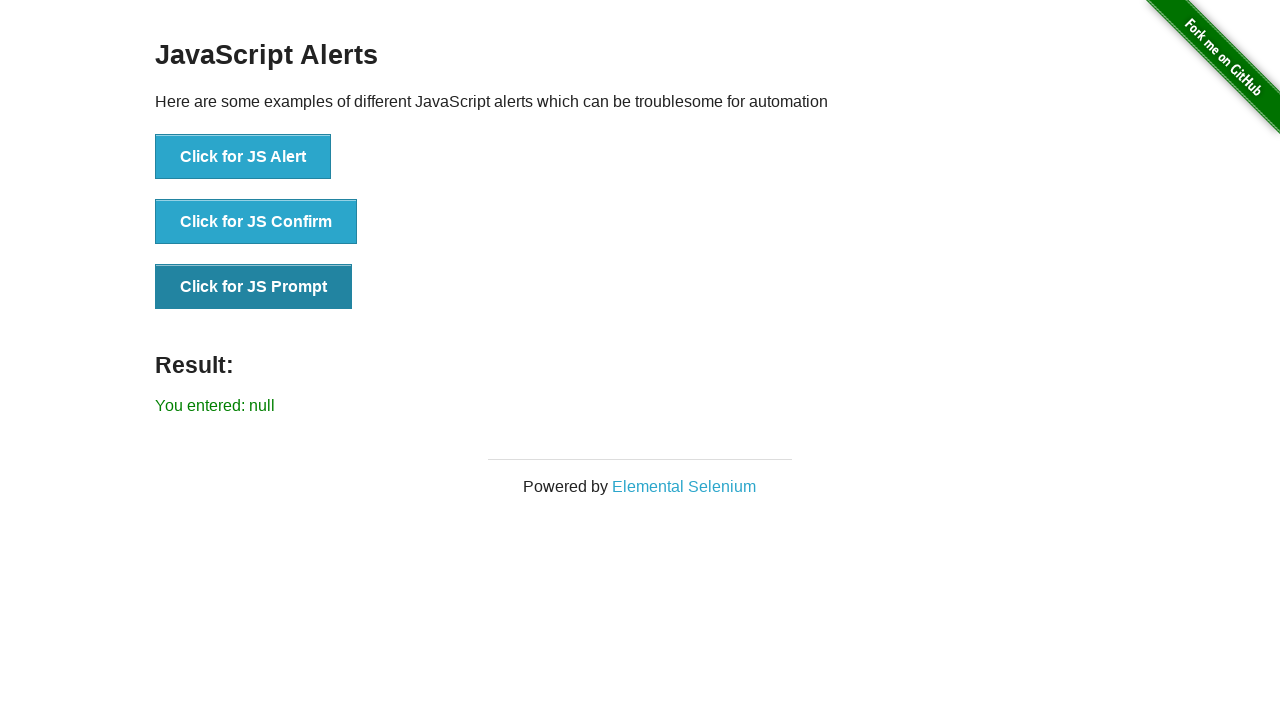